Tests that the currently applied filter is highlighted when switching between filters

Starting URL: https://demo.playwright.dev/todomvc

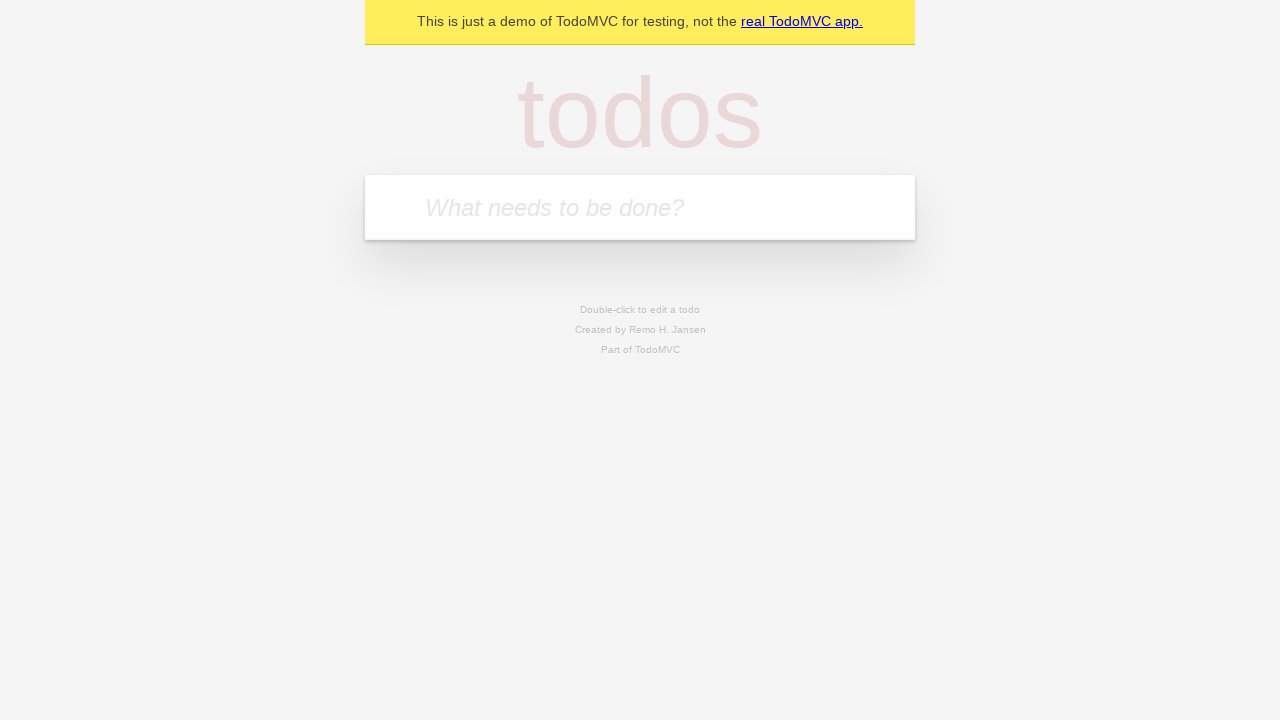

Filled new todo input with 'buy some cheese' on .new-todo
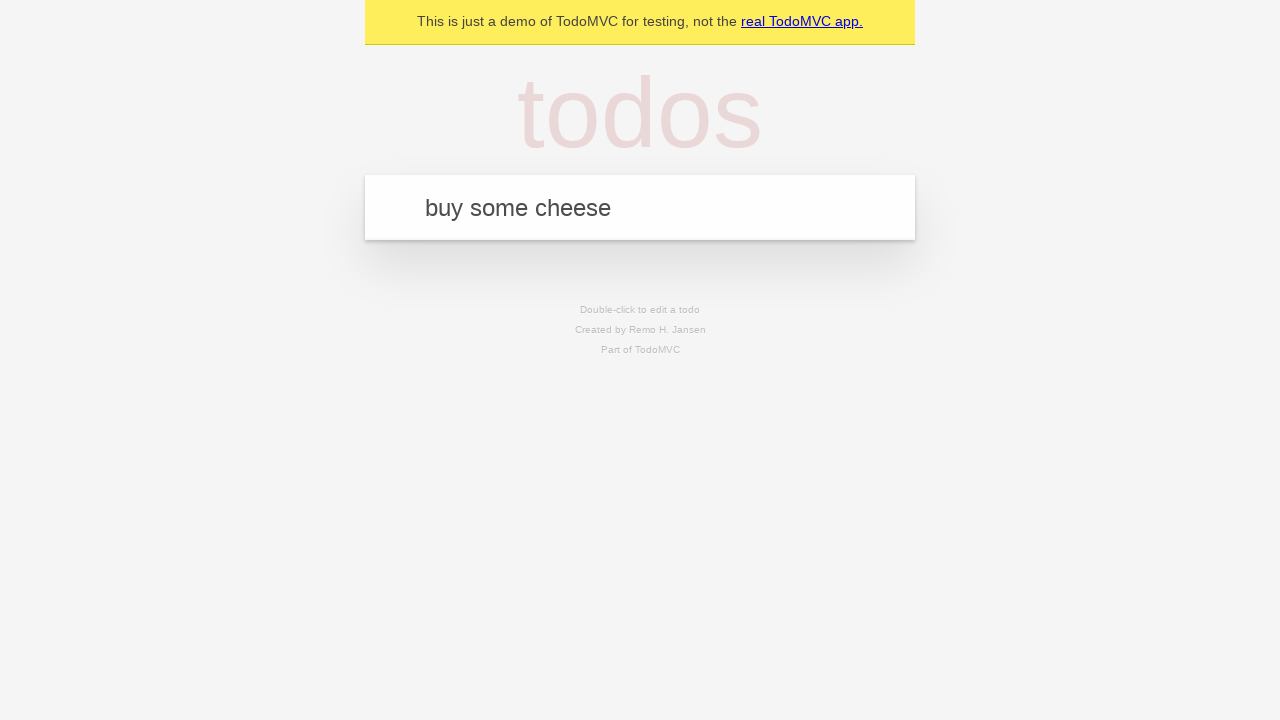

Pressed Enter to add first todo on .new-todo
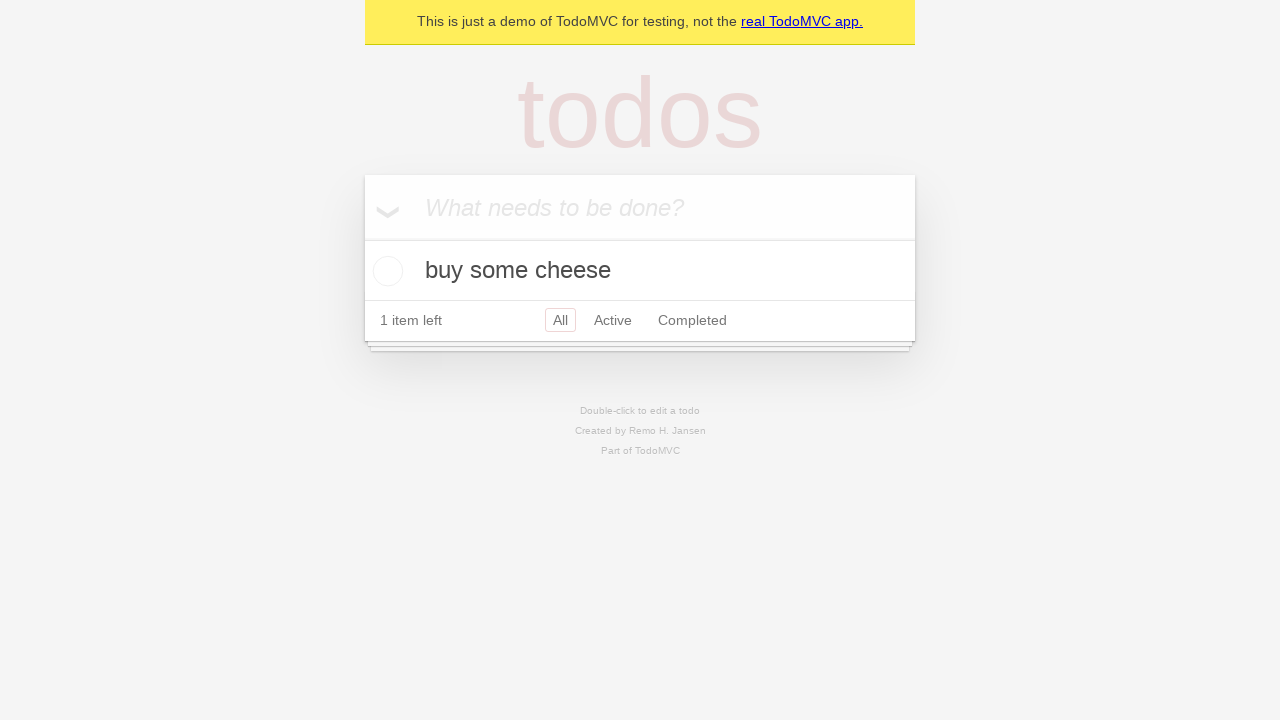

Filled new todo input with 'feed the cat' on .new-todo
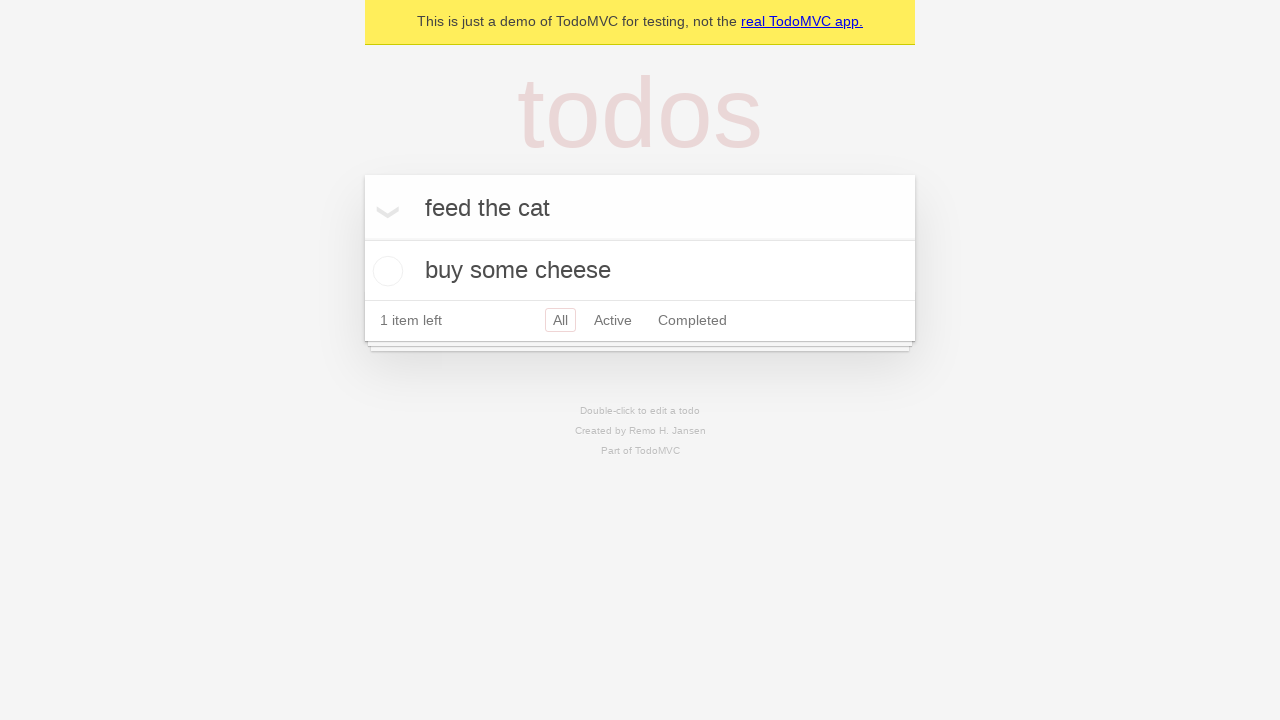

Pressed Enter to add second todo on .new-todo
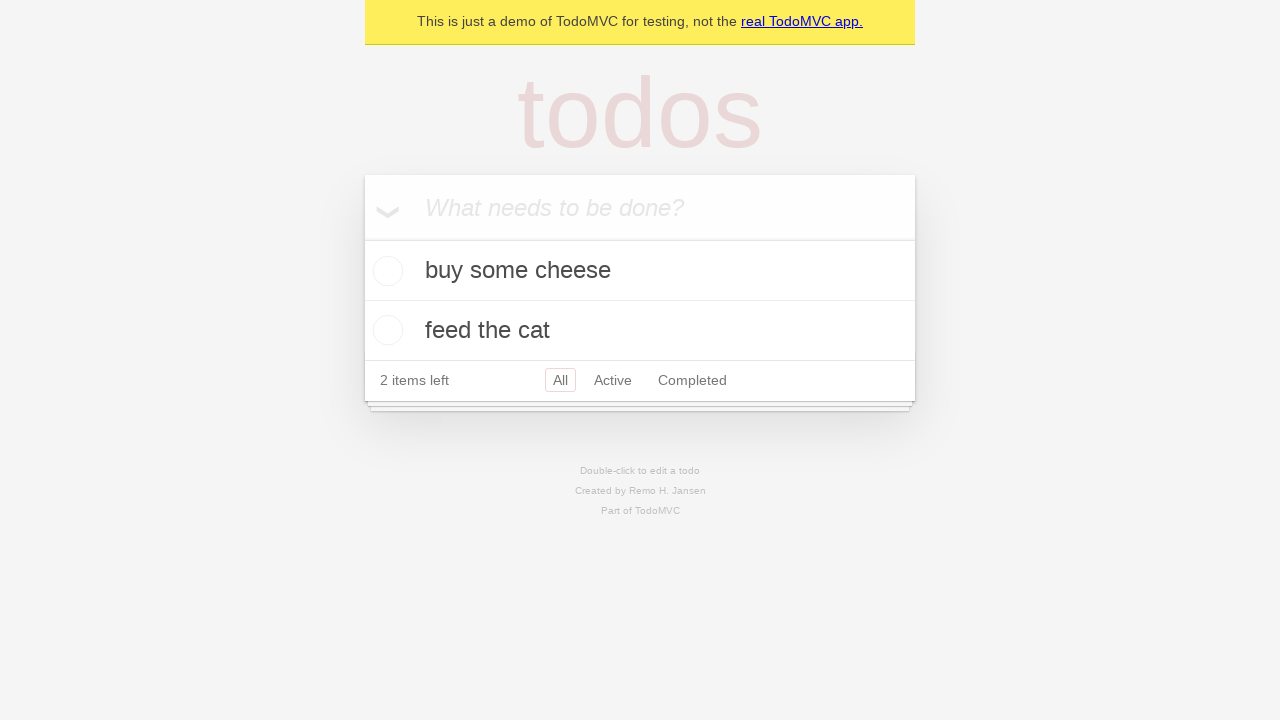

Filled new todo input with 'book a doctors appointment' on .new-todo
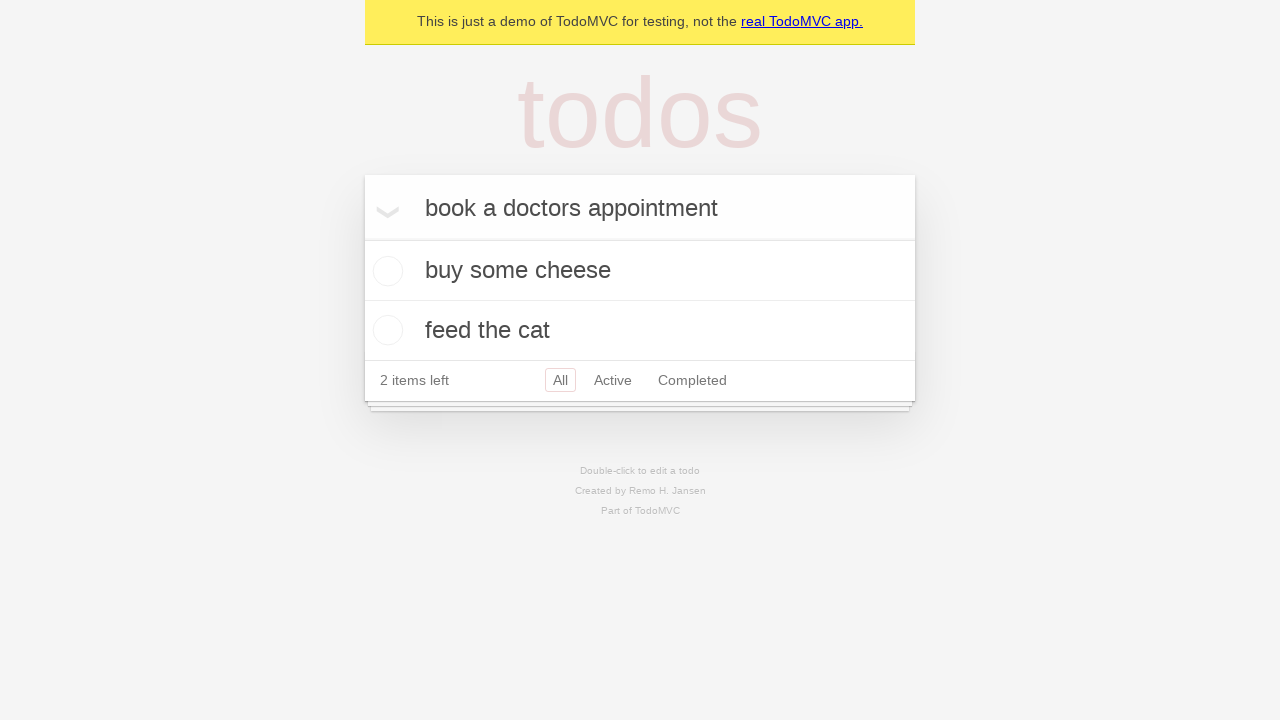

Pressed Enter to add third todo on .new-todo
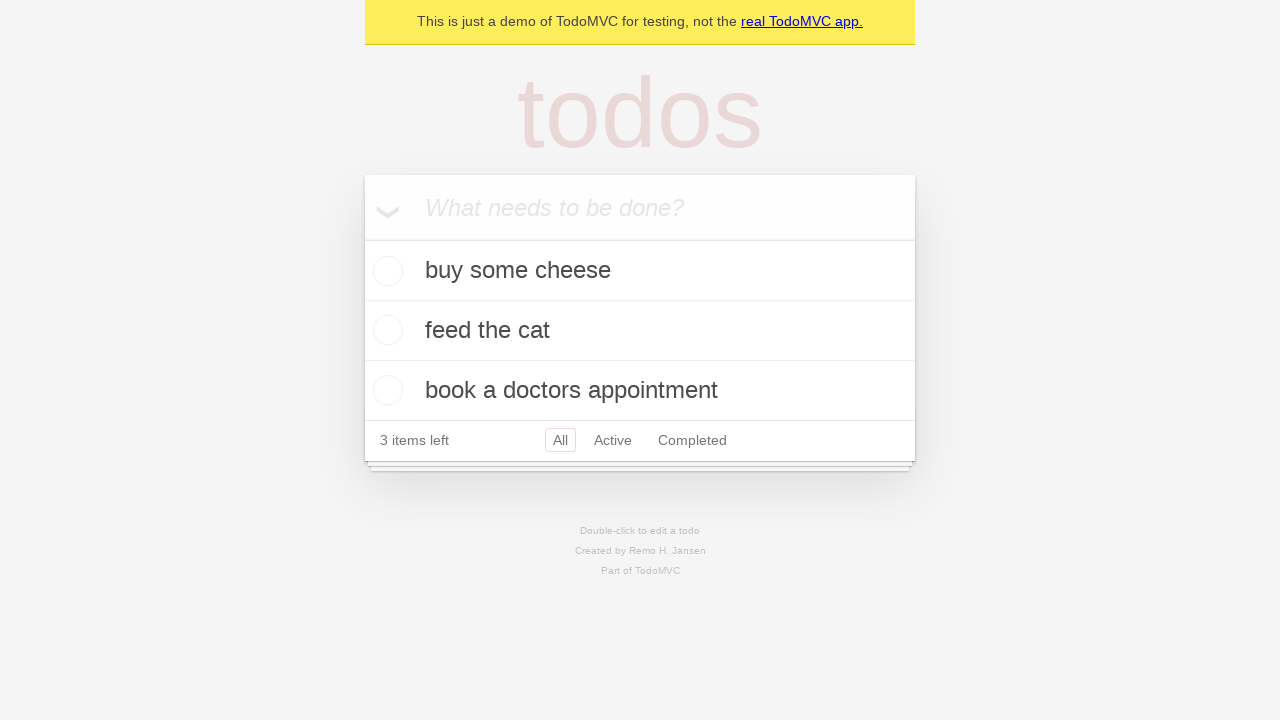

Waited for all three todos to be added to the list
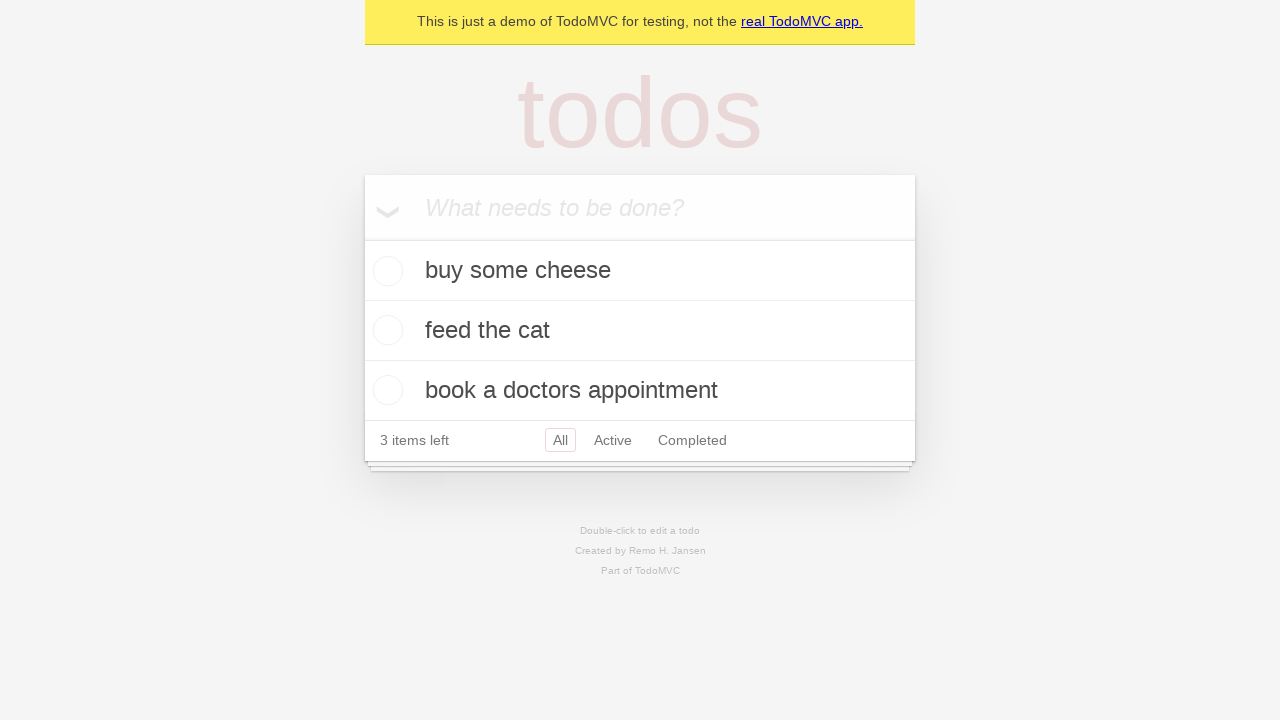

Clicked Active filter at (613, 440) on .filters >> text=Active
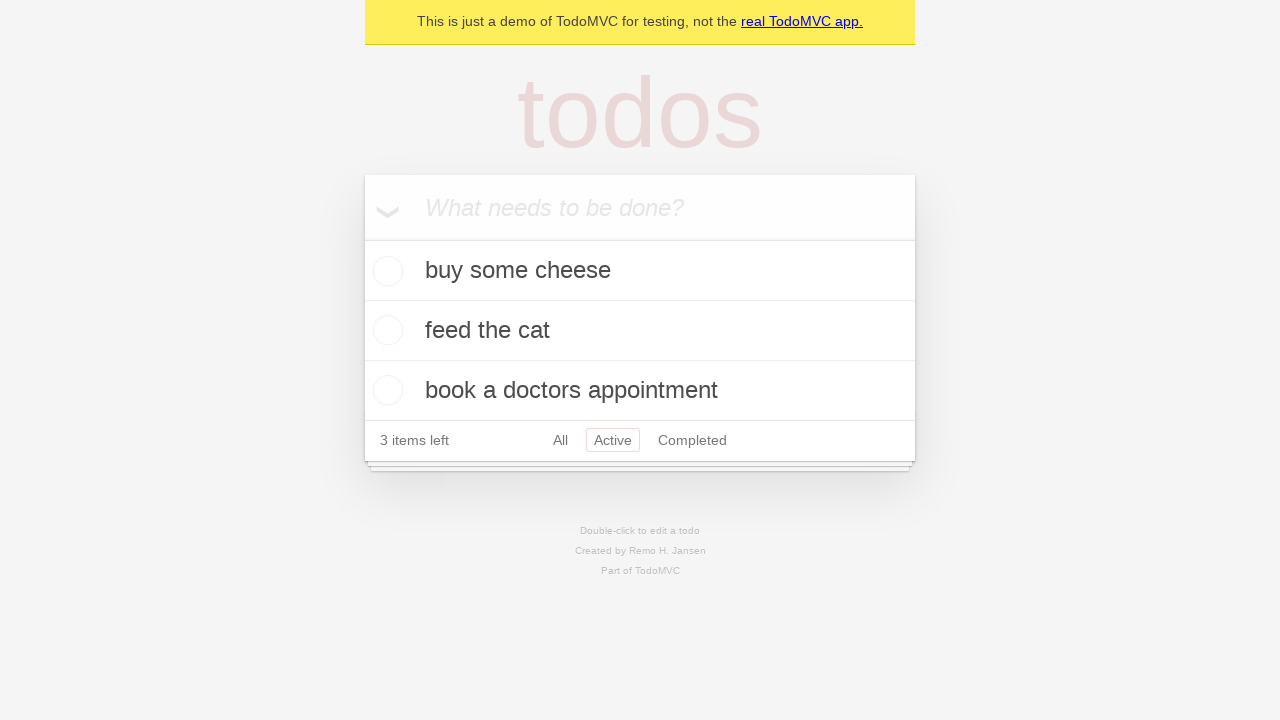

Clicked Completed filter to verify it highlights as the currently applied filter at (692, 440) on .filters >> text=Completed
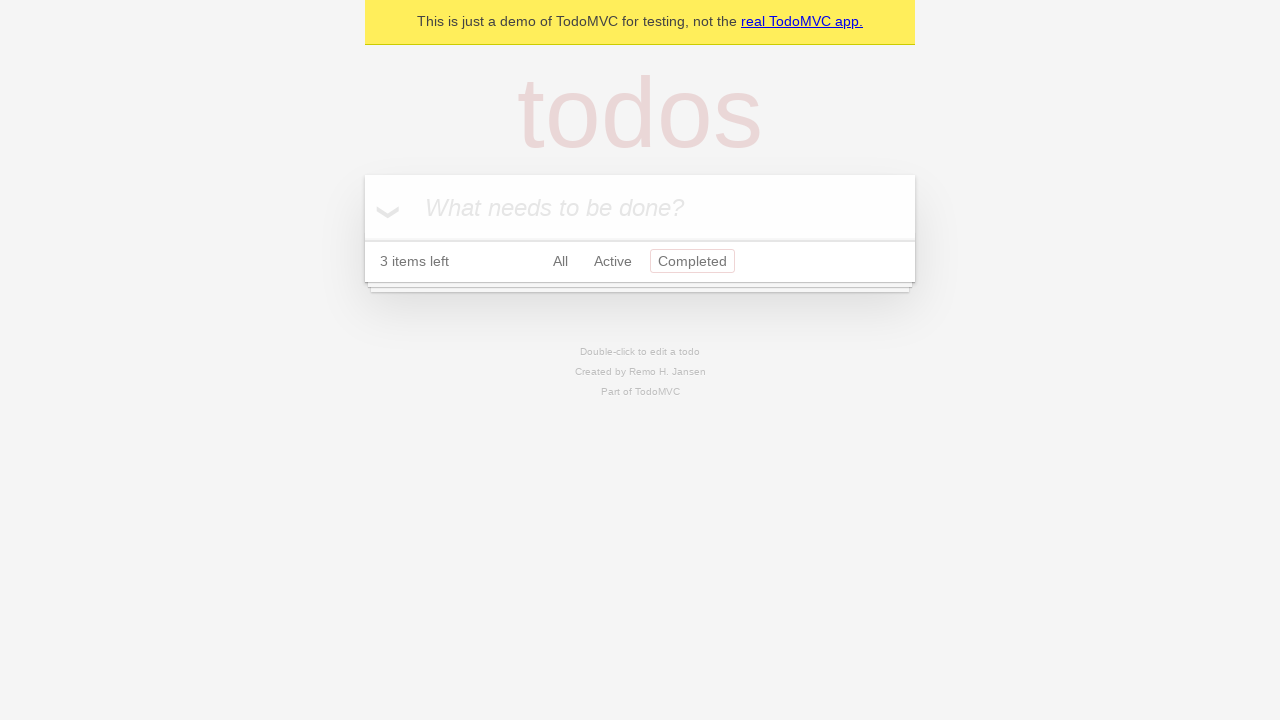

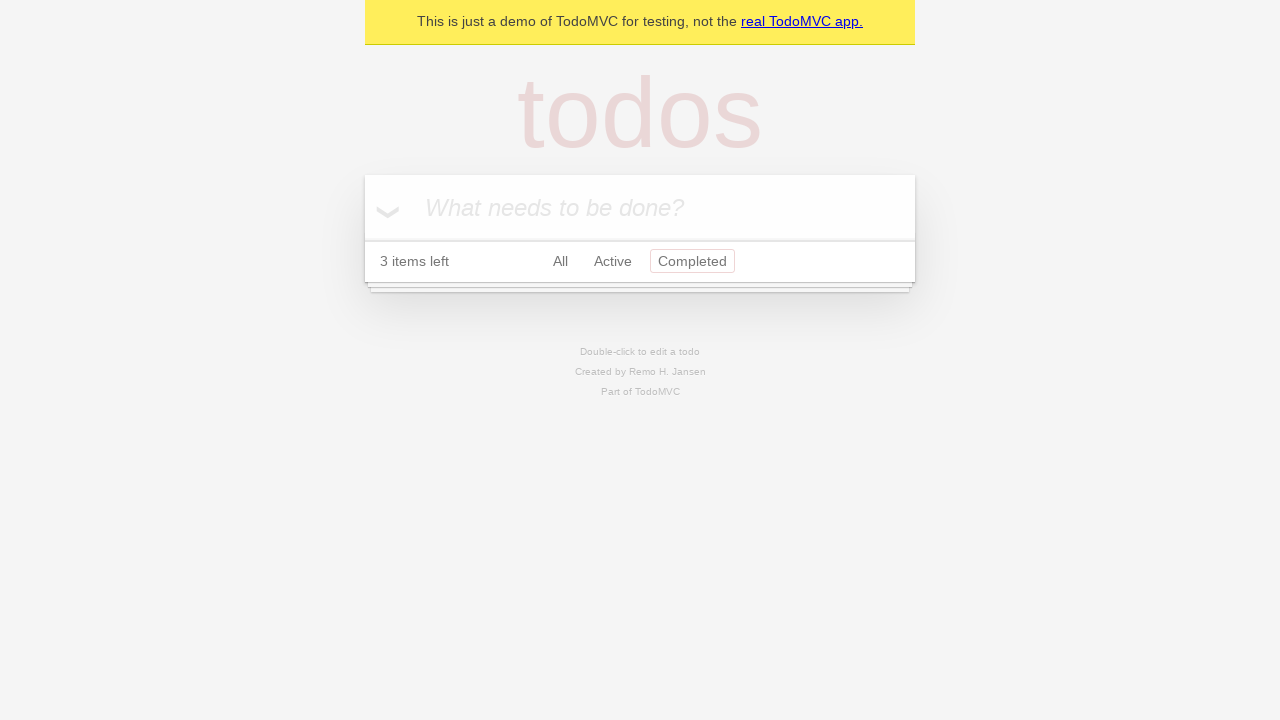